Tests navigation on RedBus website by clicking the HOTELS link and then navigating back to the homepage

Starting URL: https://www.redbus.in/

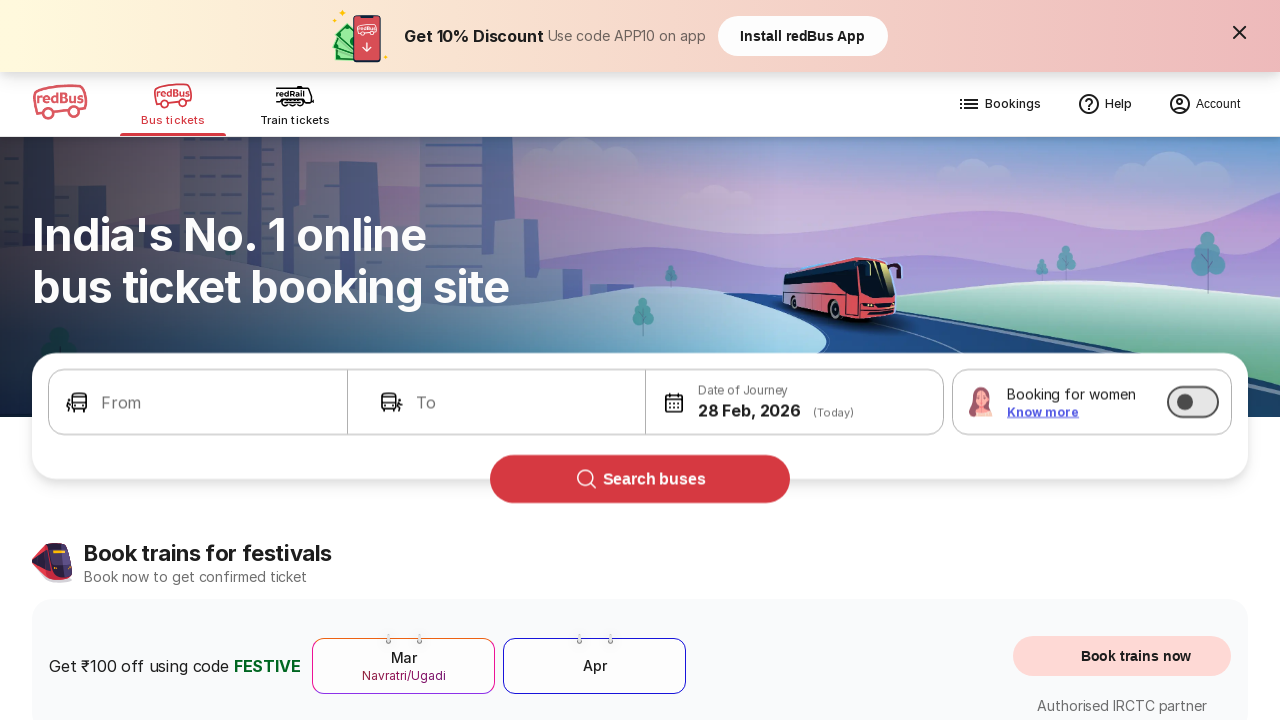

Clicked on HOTELS link at (1160, 360) on text=HOTELS
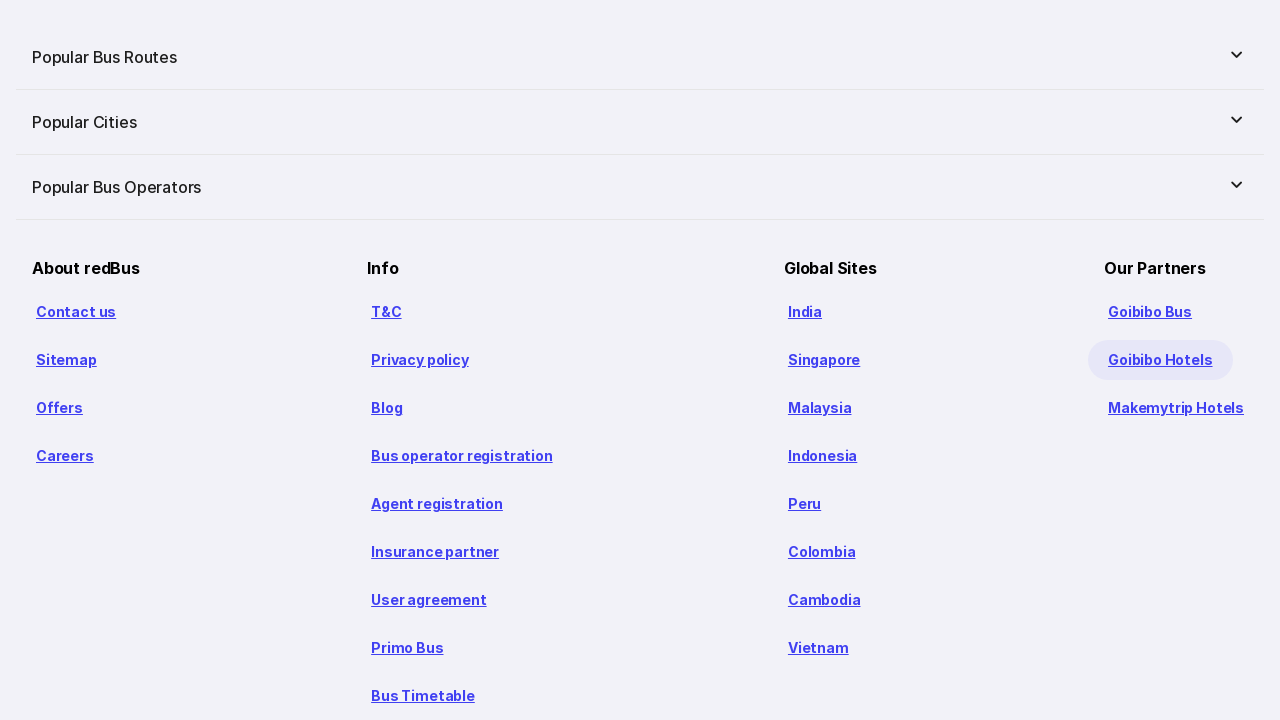

Waited for hotels page to load (networkidle)
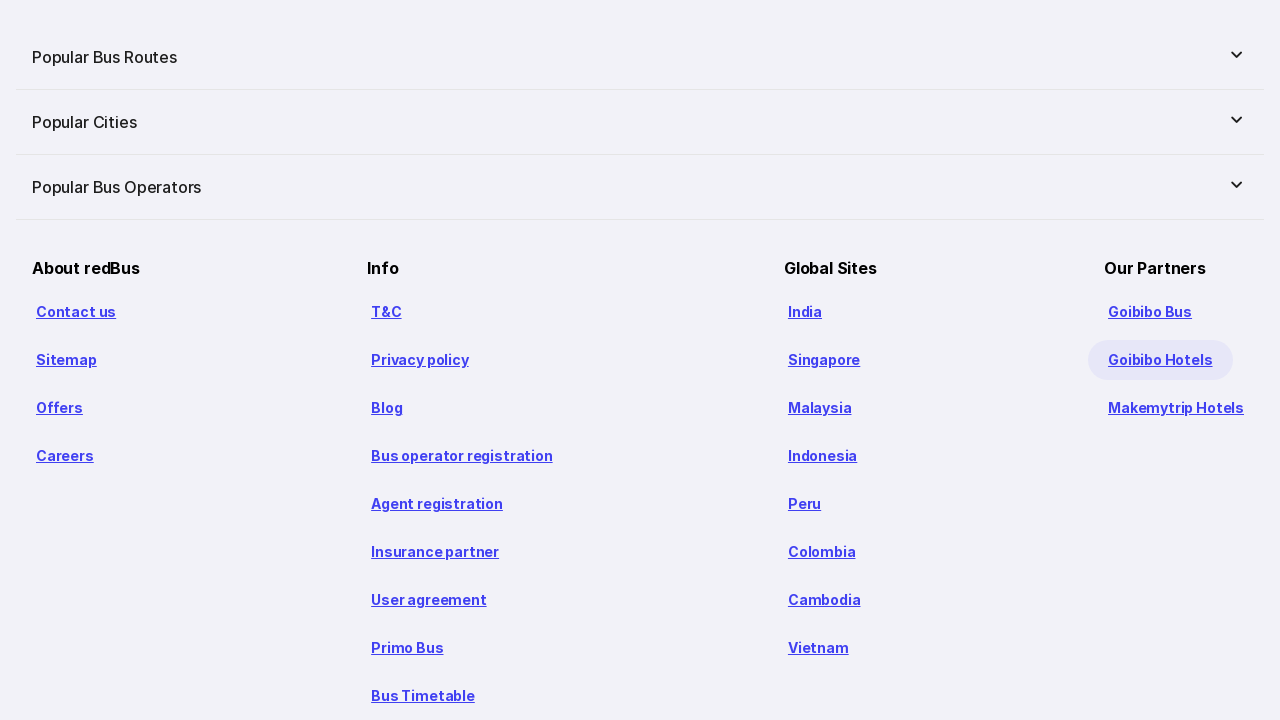

Navigated back to homepage
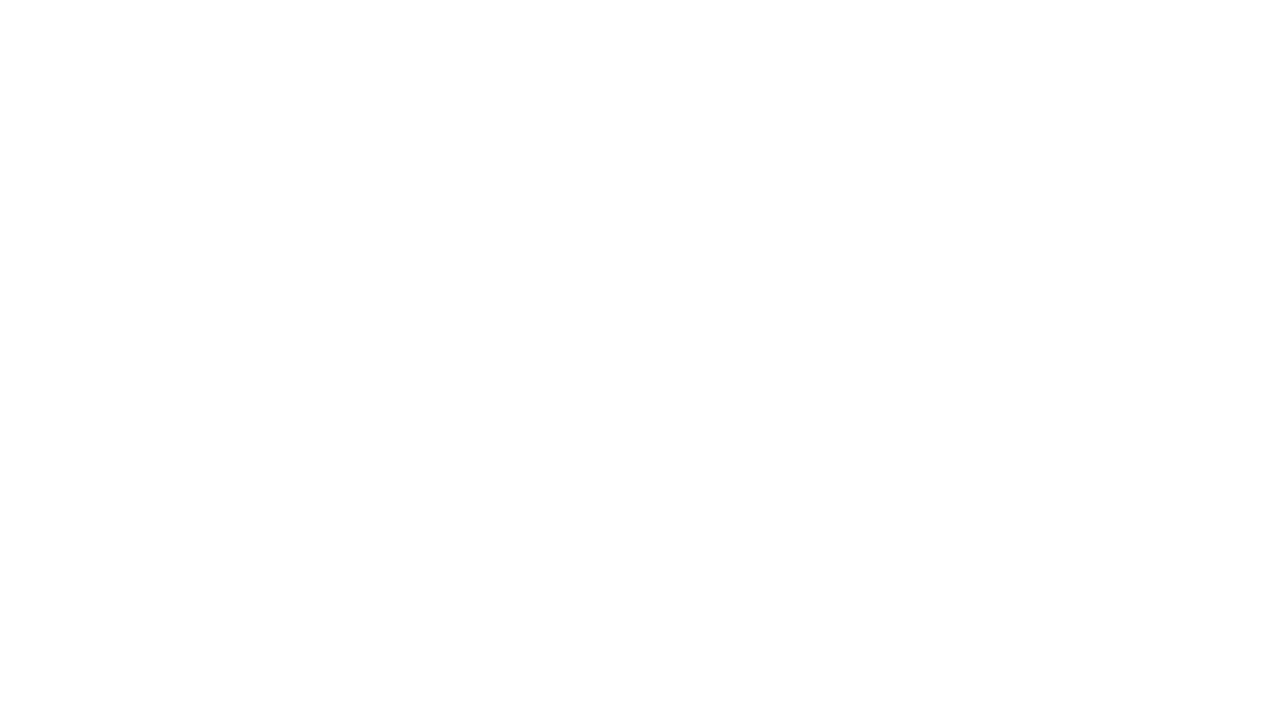

Waited for homepage to load (networkidle)
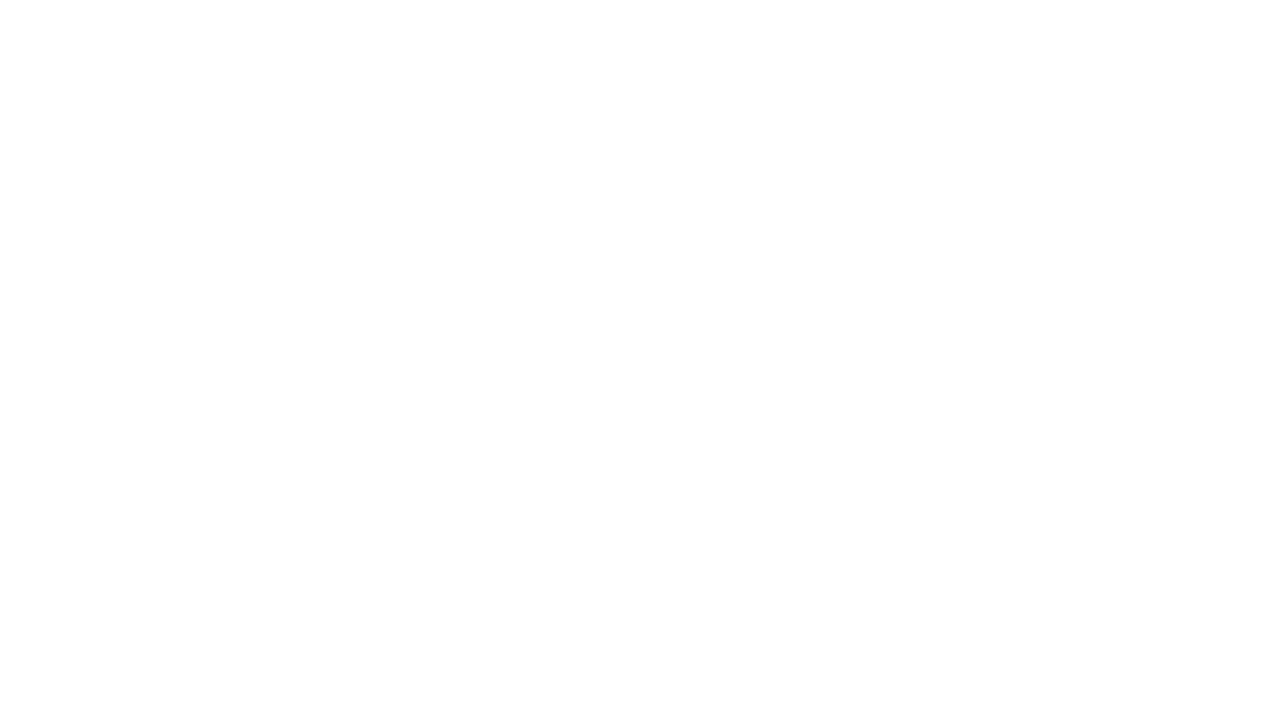

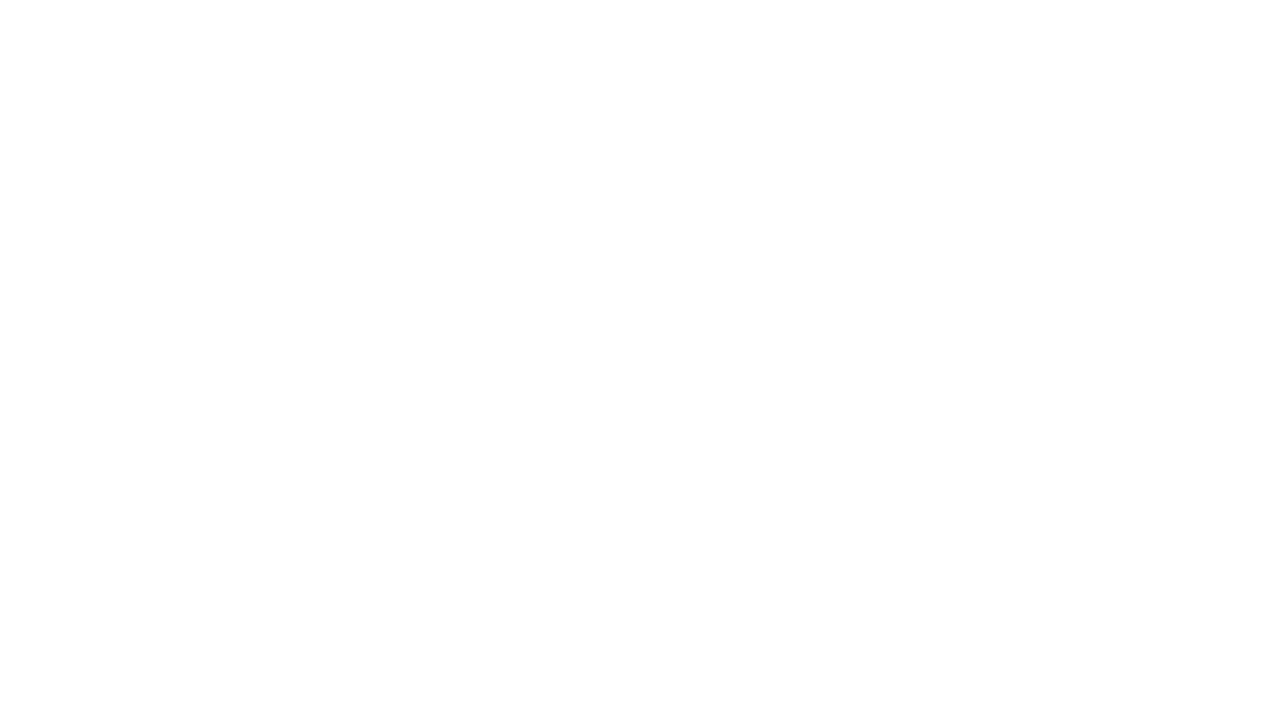